Tests filtering hotels by swimming pool amenity

Starting URL: http://software-lab-travel-app.s3-website.us-east-2.amazonaws.com/hotels

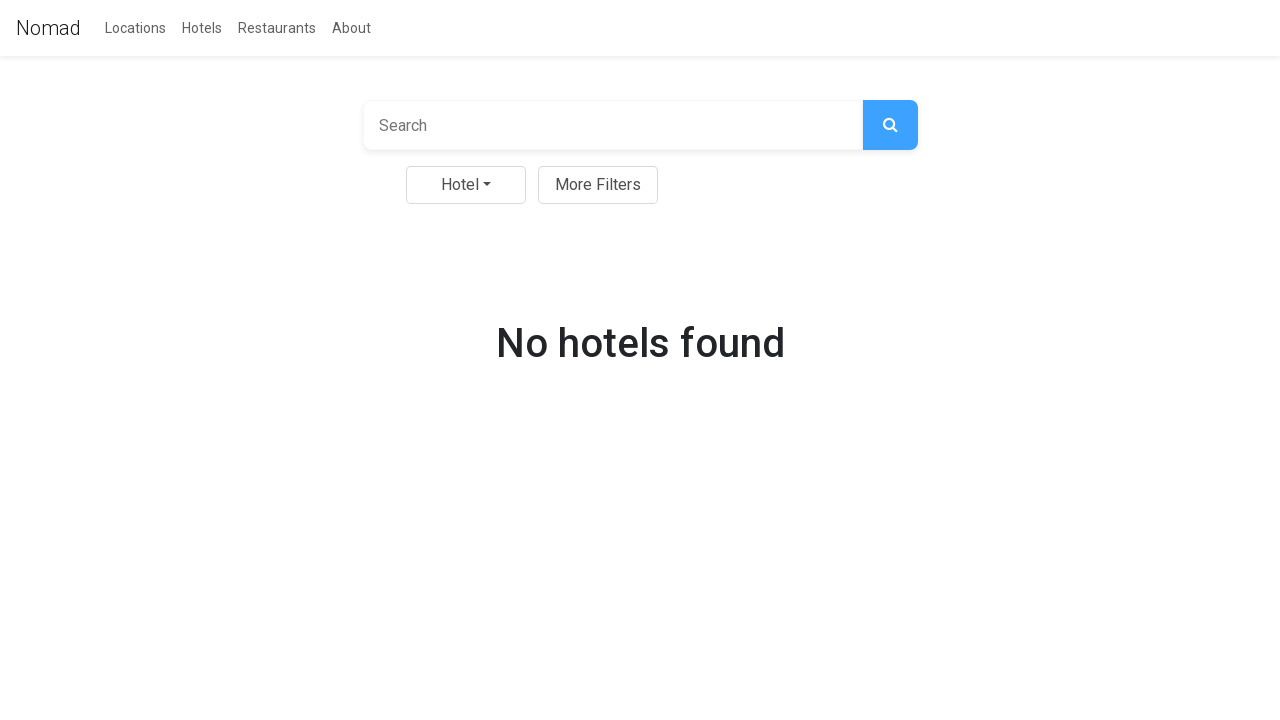

Opened filter menu at (598, 185) on button#filter-btn
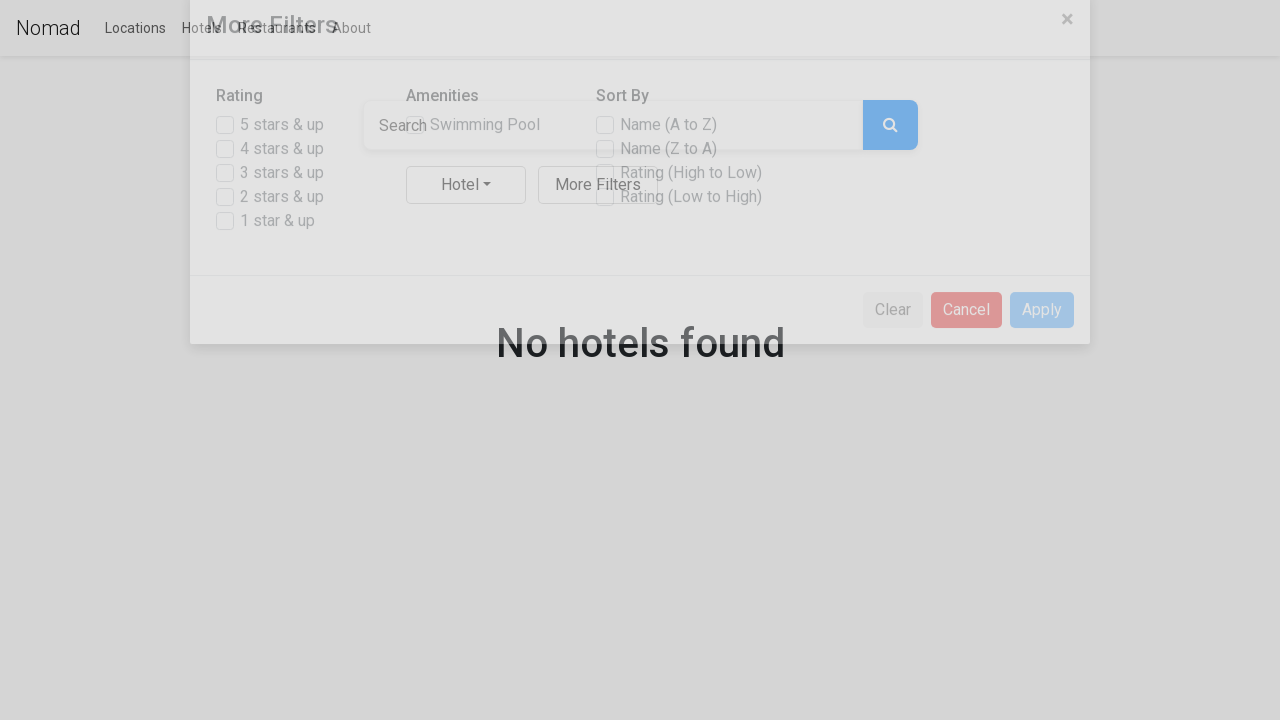

Selected swimming pool amenity filter at (473, 162) on input[value='true']
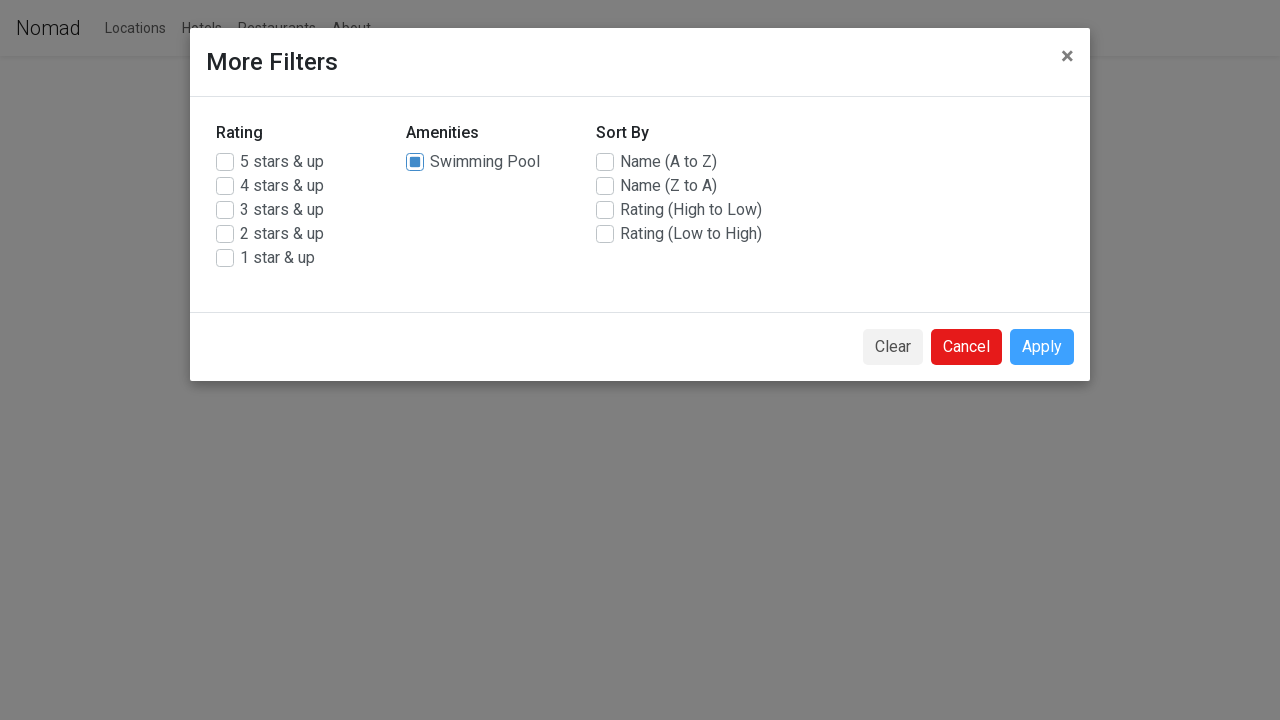

Saved amenity filter and applied to hotel results at (1042, 347) on button#filter-save-btn
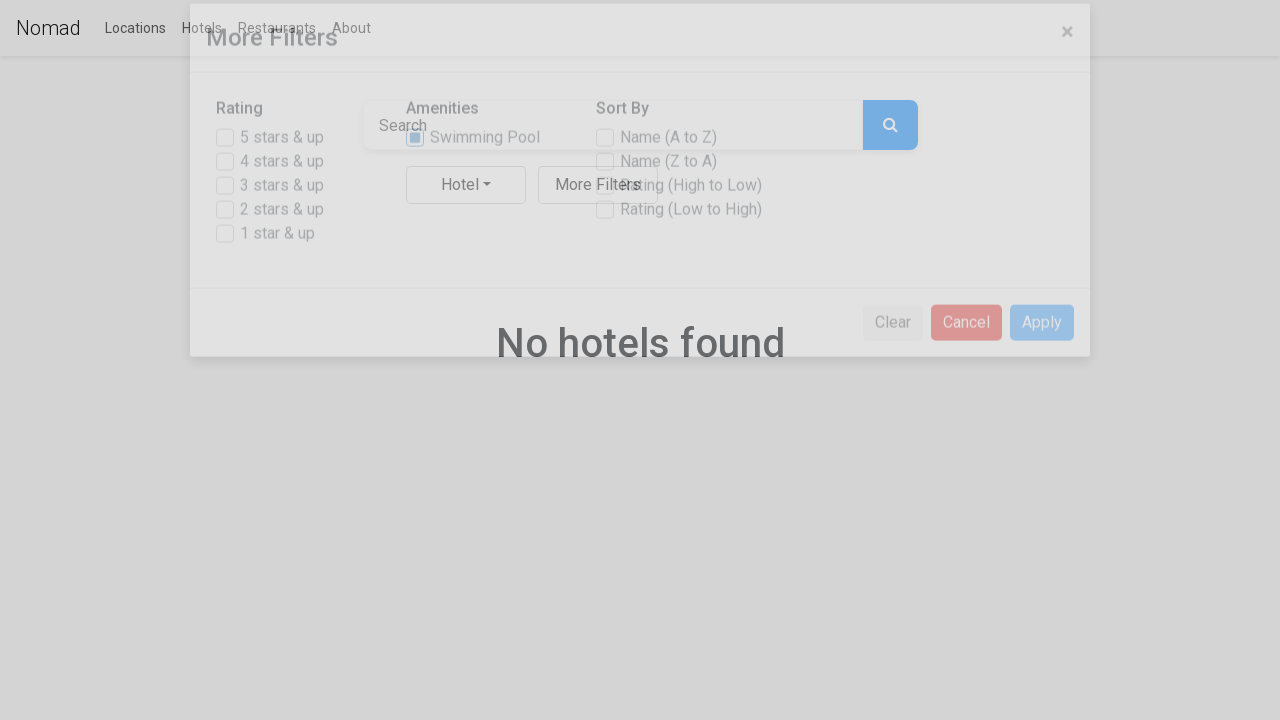

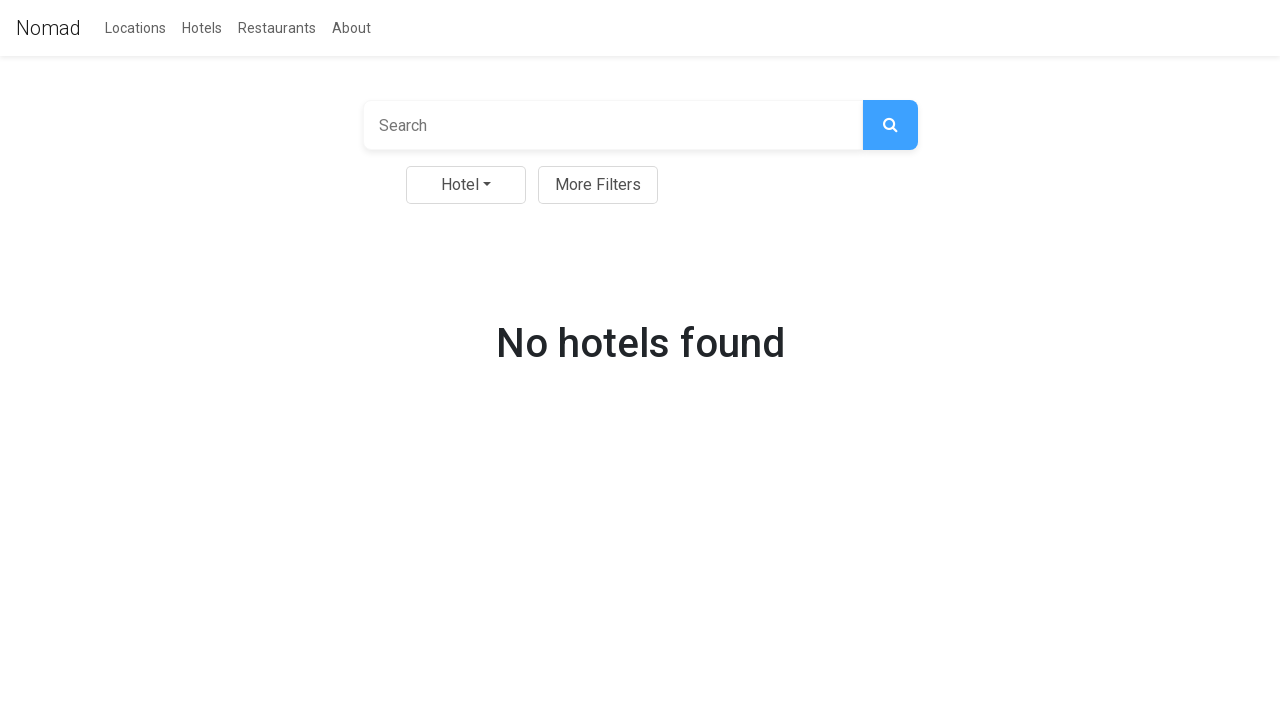